Tests prompt alert functionality by triggering a prompt alert, entering text into it, and accepting it

Starting URL: https://demoqa.com/alerts

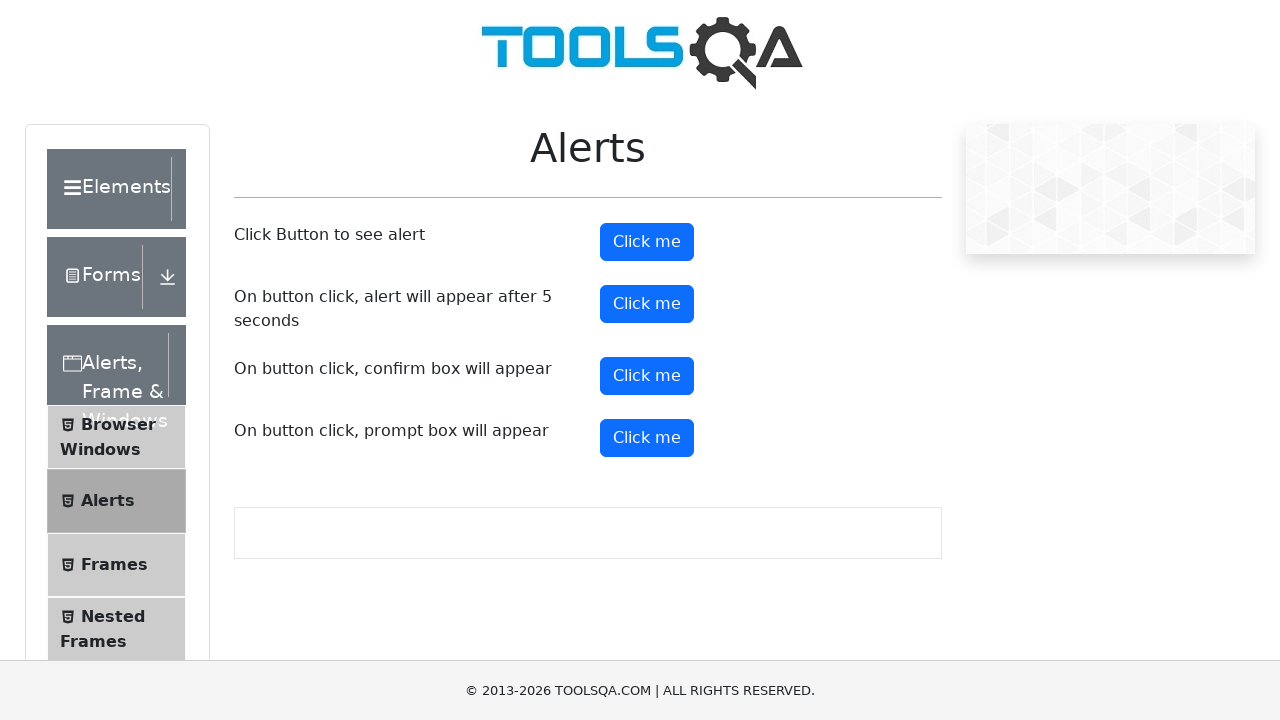

Clicked prompt button to trigger alert at (647, 438) on #promtButton
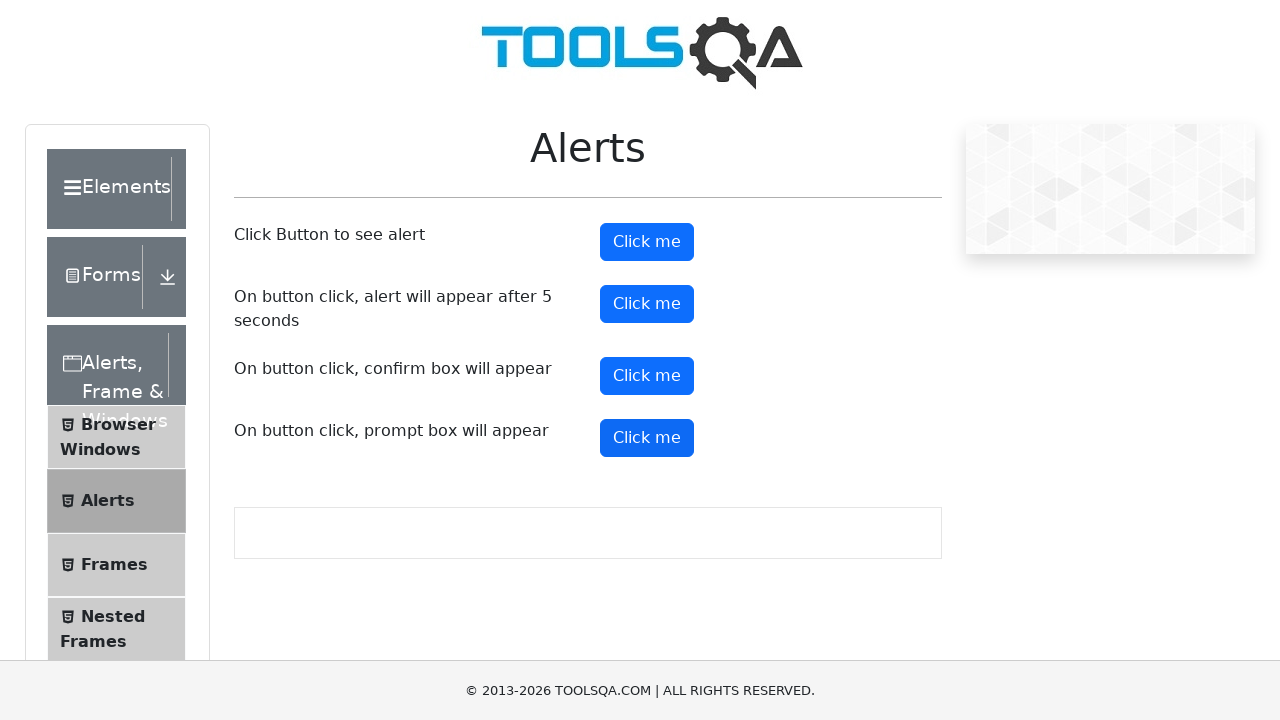

Set up dialog handler to accept prompt with text 'Hello there!!!'
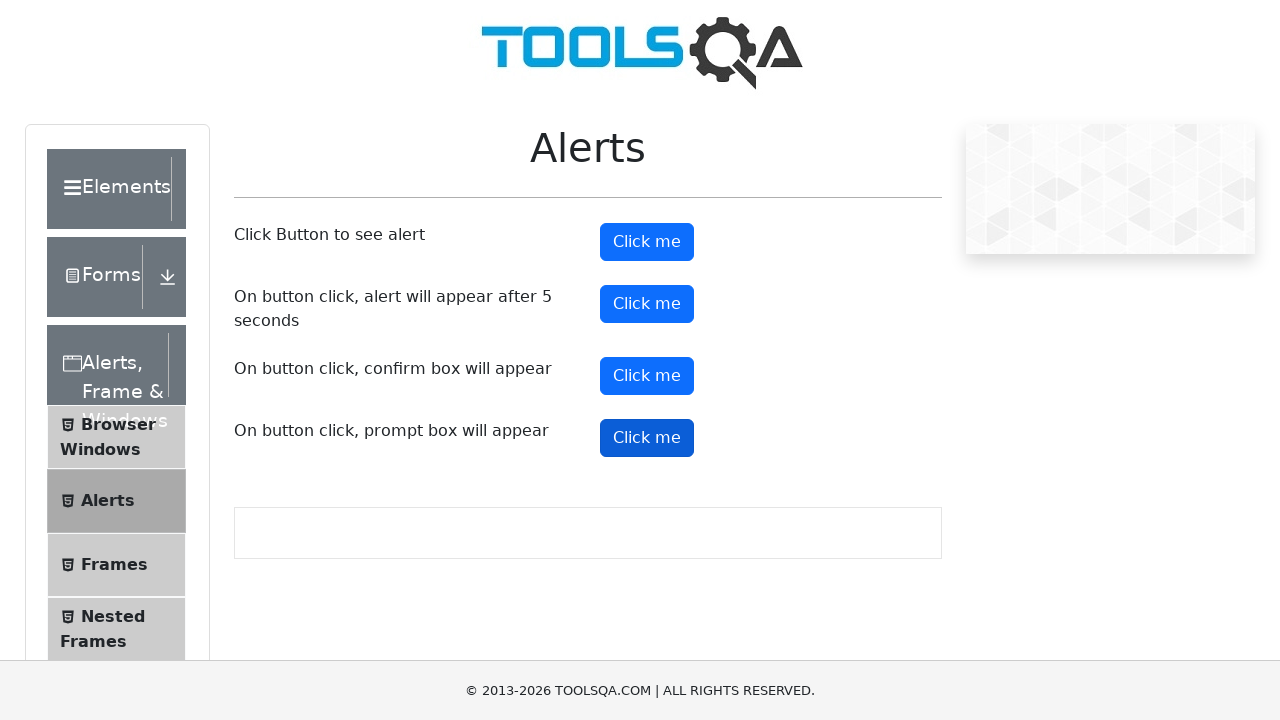

Clicked prompt button again to trigger alert with handler ready at (647, 438) on #promtButton
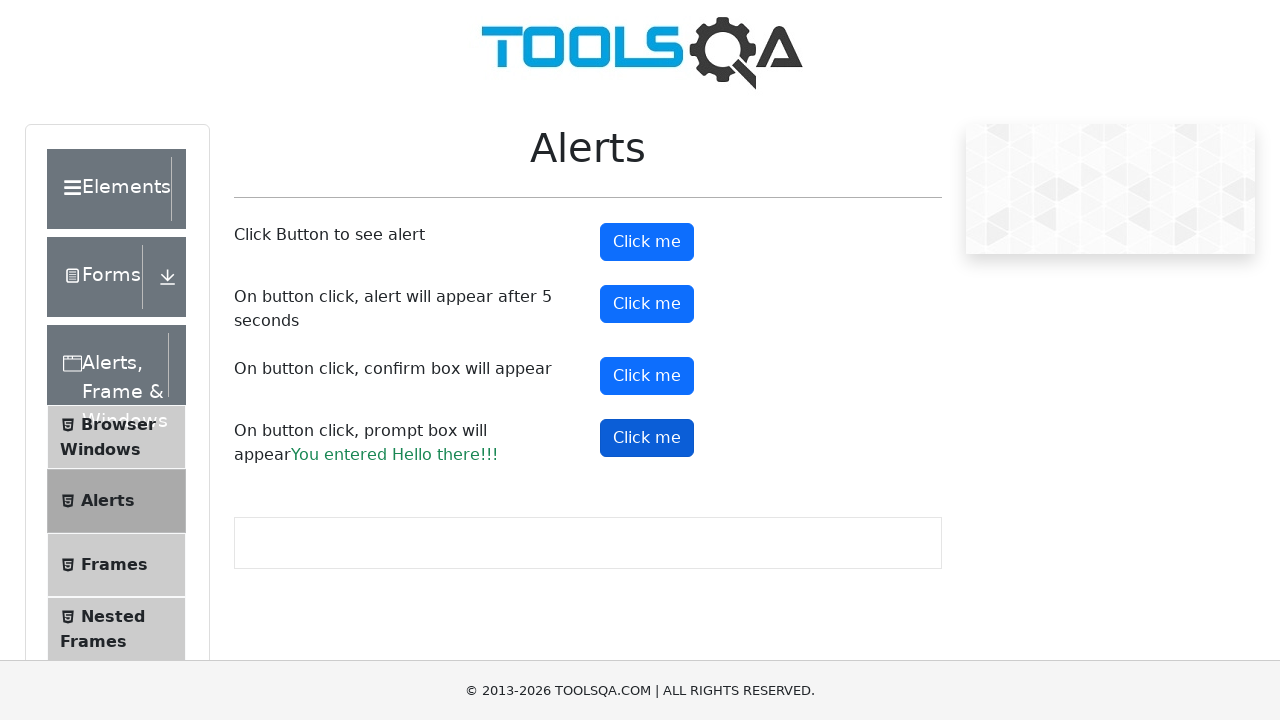

Waited for alert handling to complete
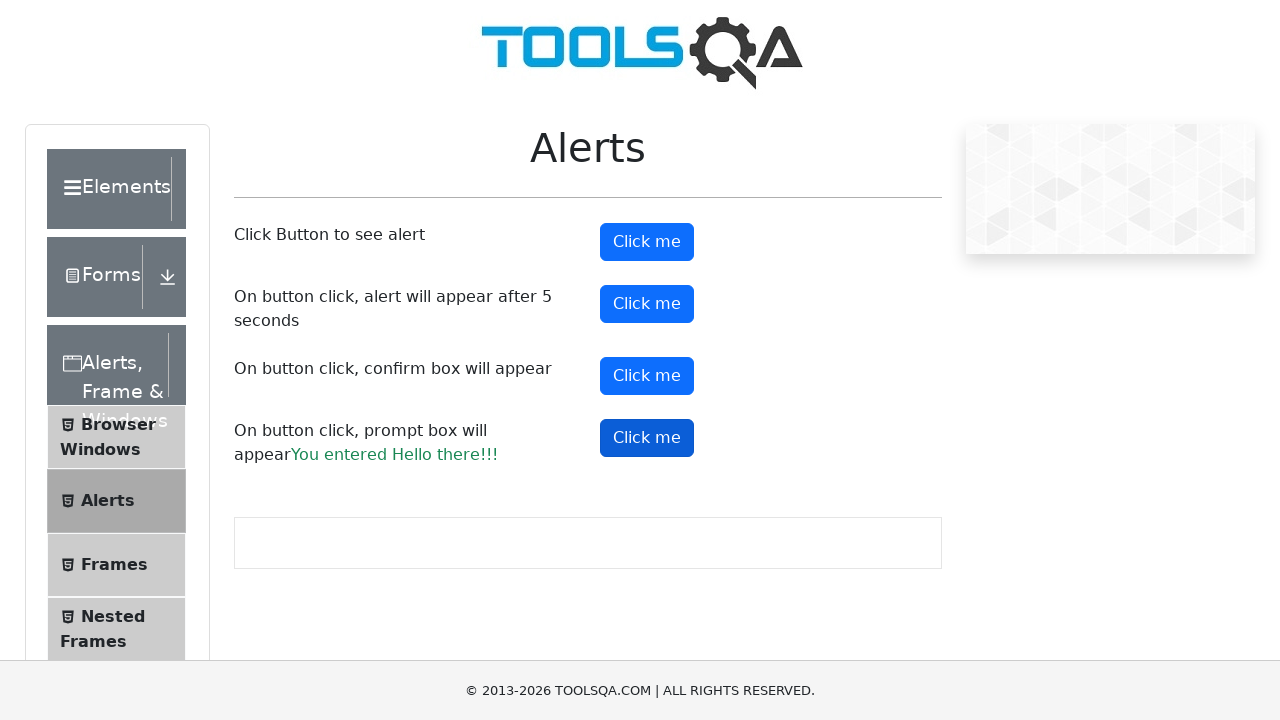

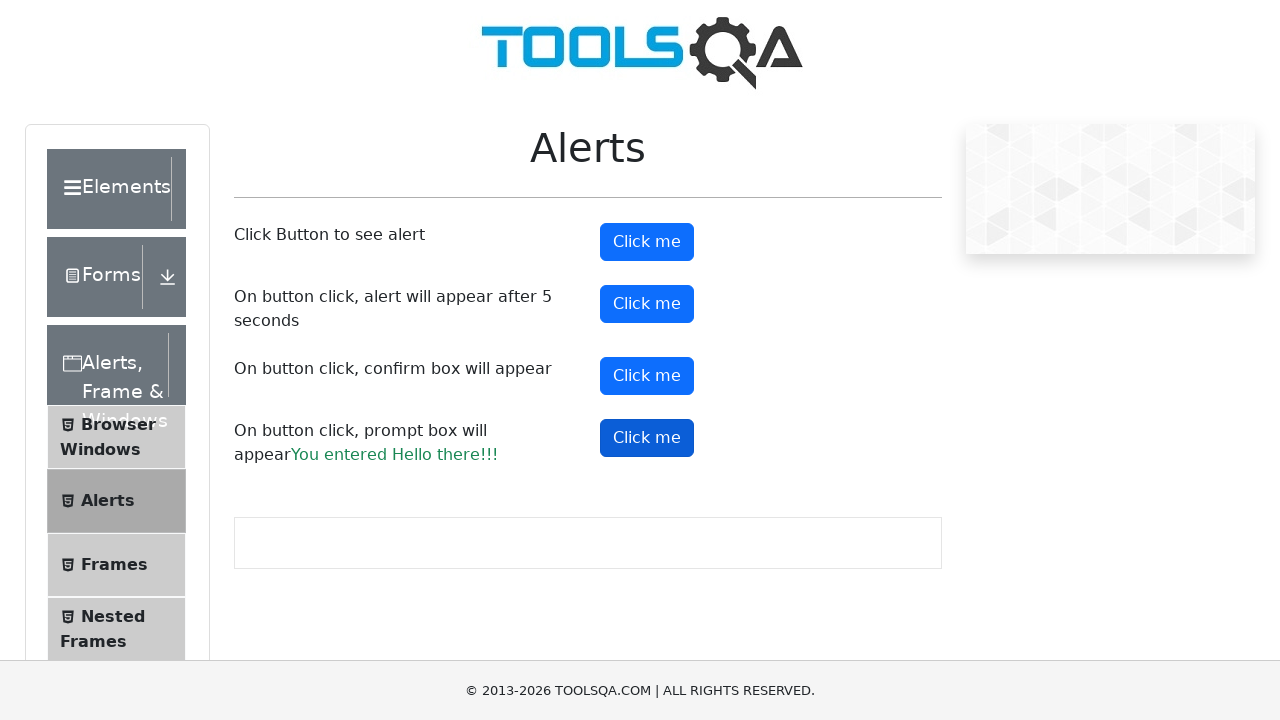